Tests JavaScript alert and confirm popup handling by entering text, triggering an alert popup and accepting it, then triggering a confirm popup and dismissing it.

Starting URL: https://rahulshettyacademy.com/AutomationPractice/

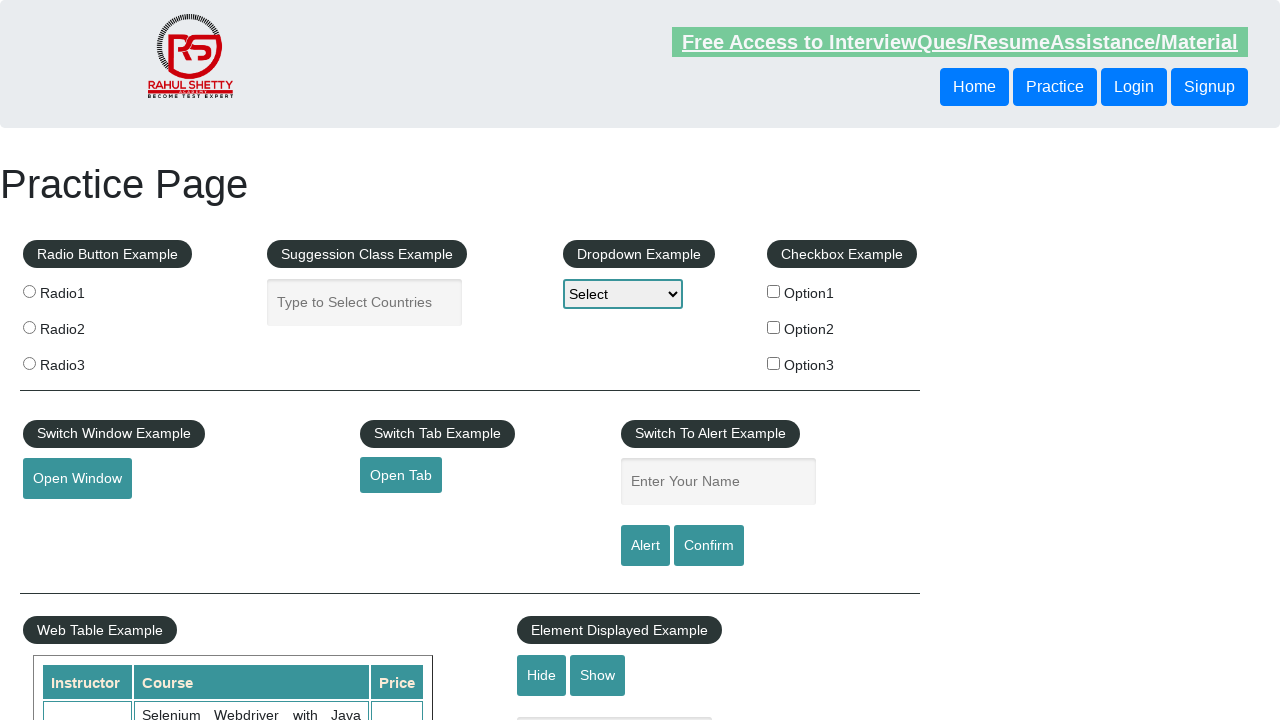

Filled name field with 'Rahul' on #name
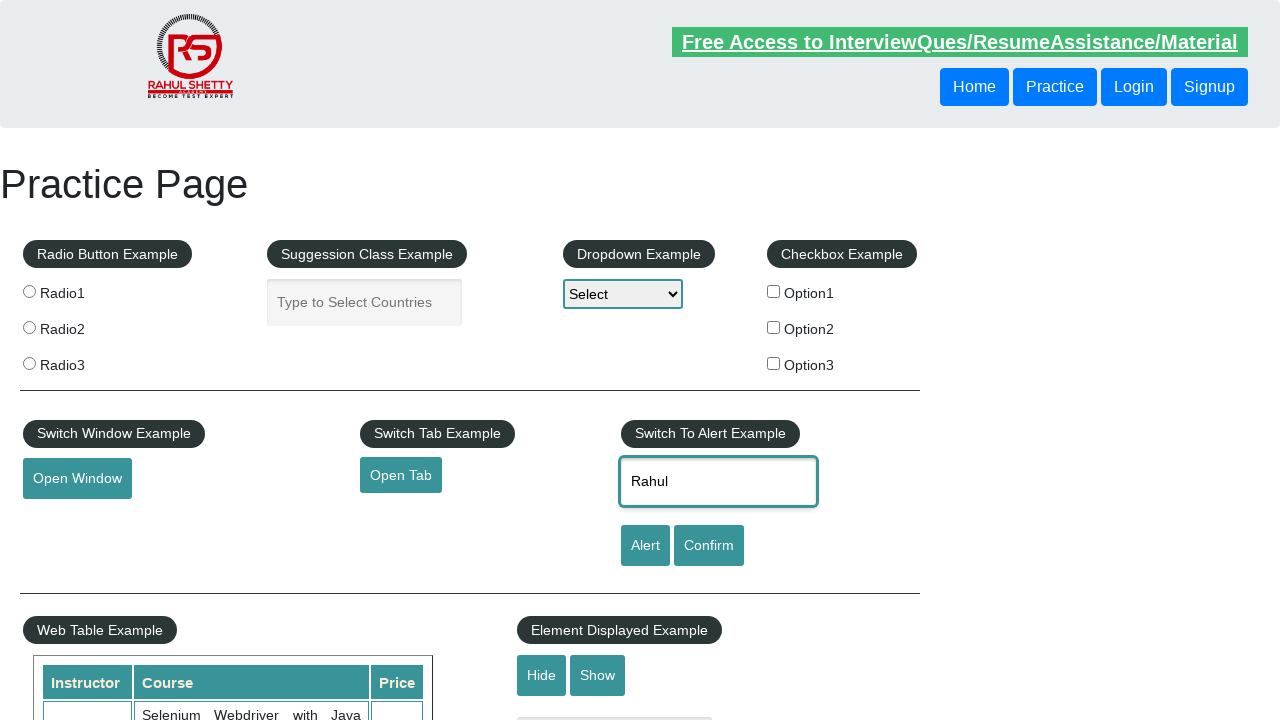

Clicked alert button to trigger JavaScript alert popup at (645, 546) on [id='alertbtn']
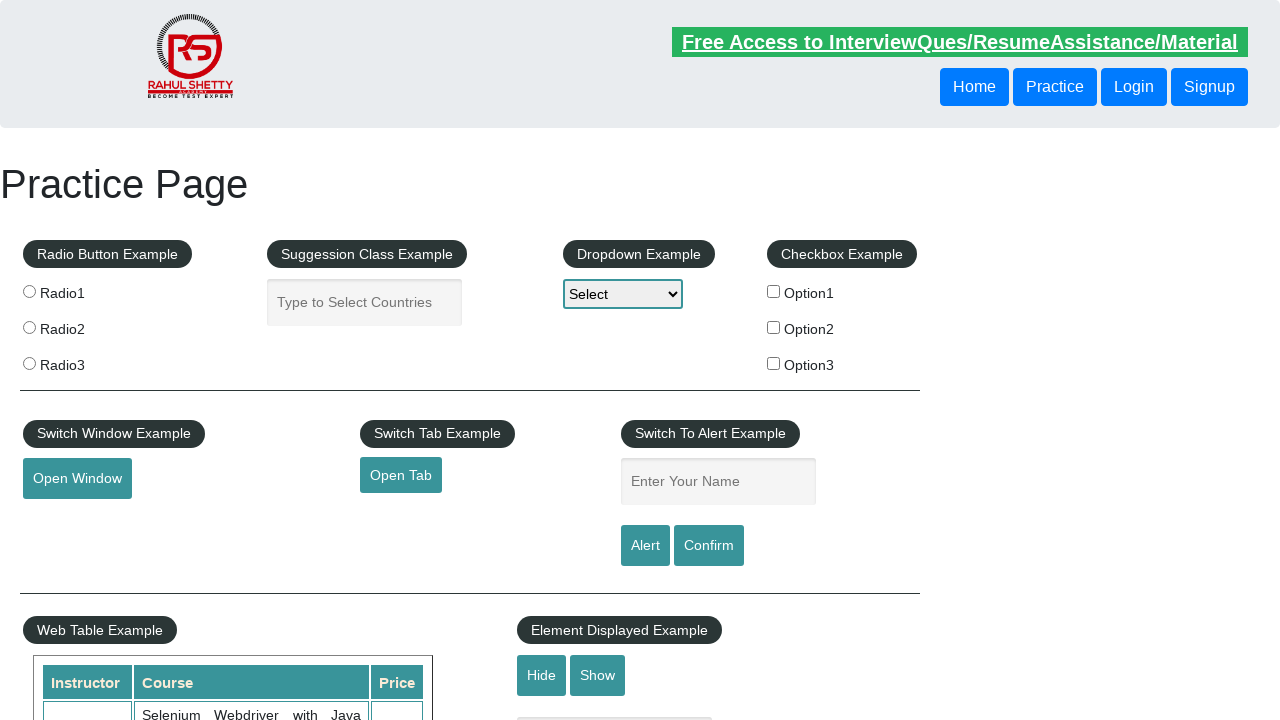

Set up alert dialog handler to accept the popup
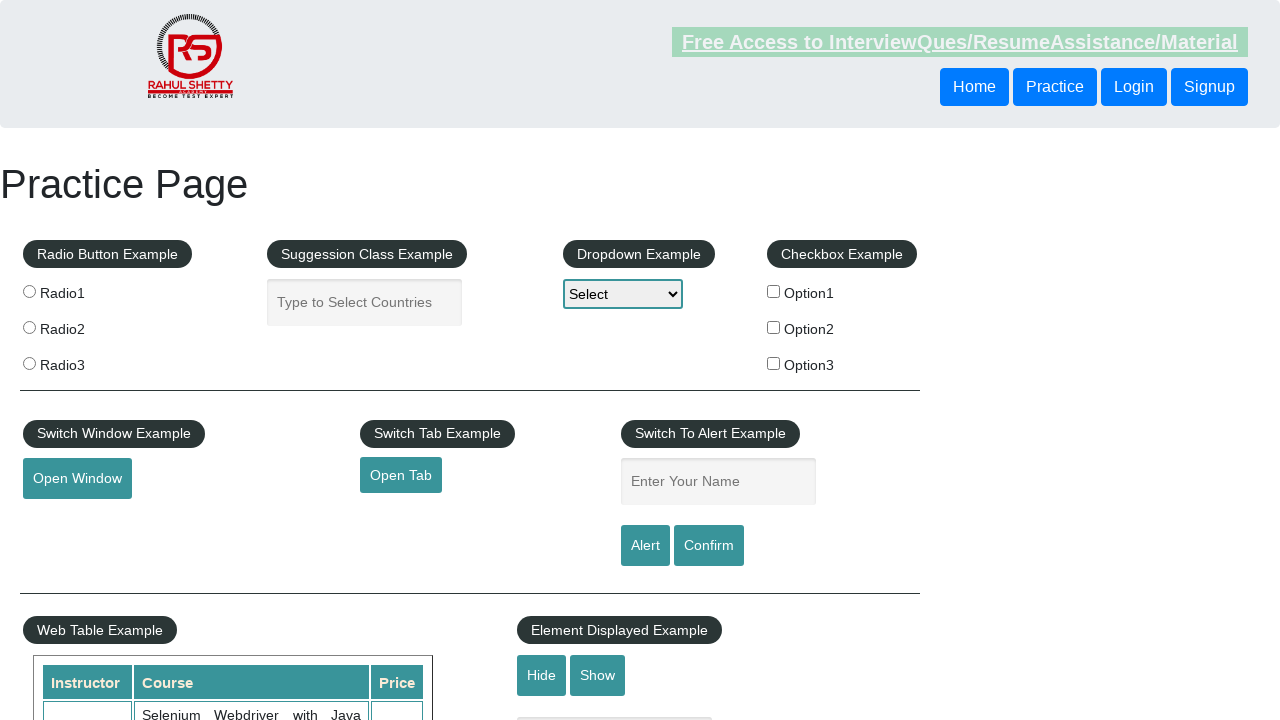

Waited for alert dialog to be handled
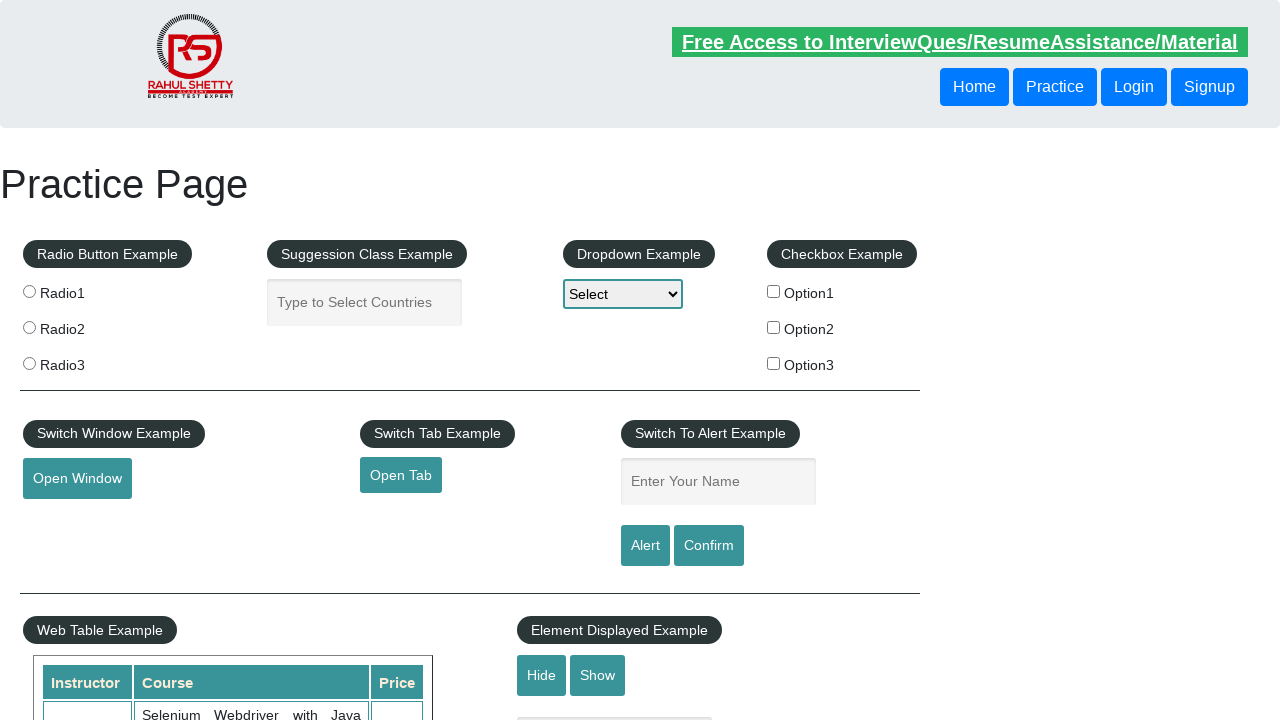

Set up confirm dialog handler to dismiss the popup
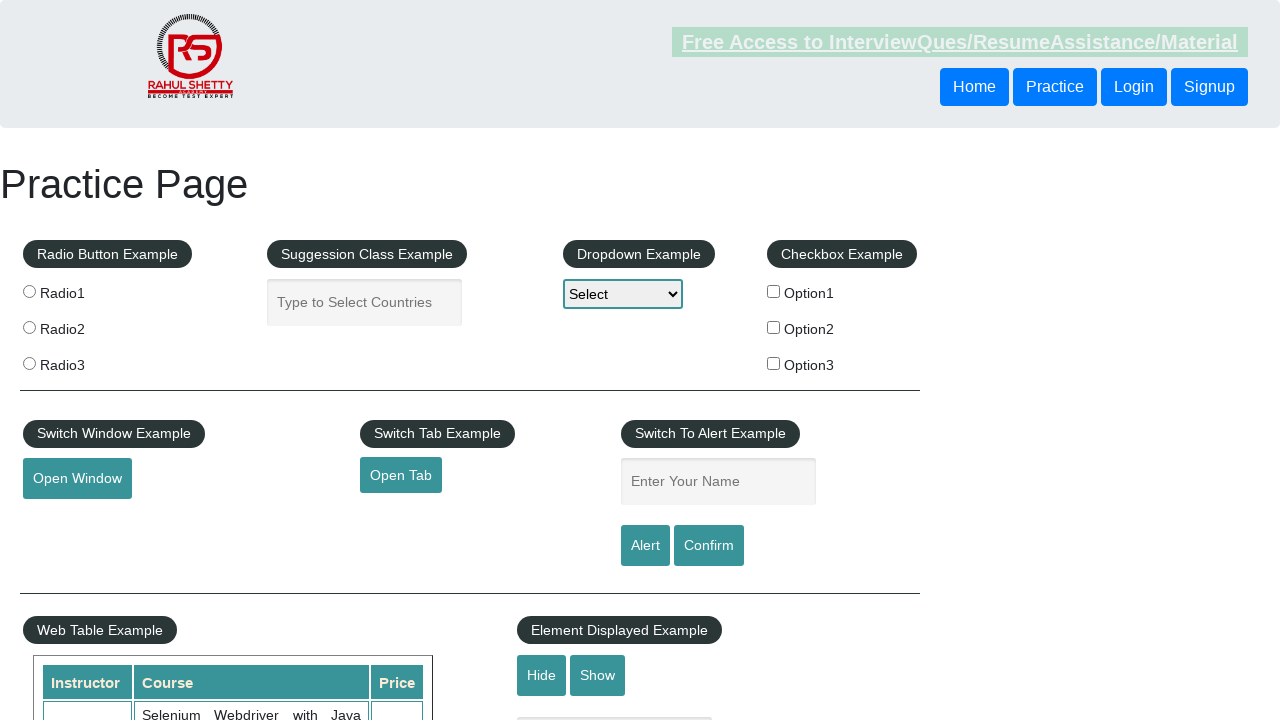

Clicked confirm button to trigger JavaScript confirm popup at (709, 546) on #confirmbtn
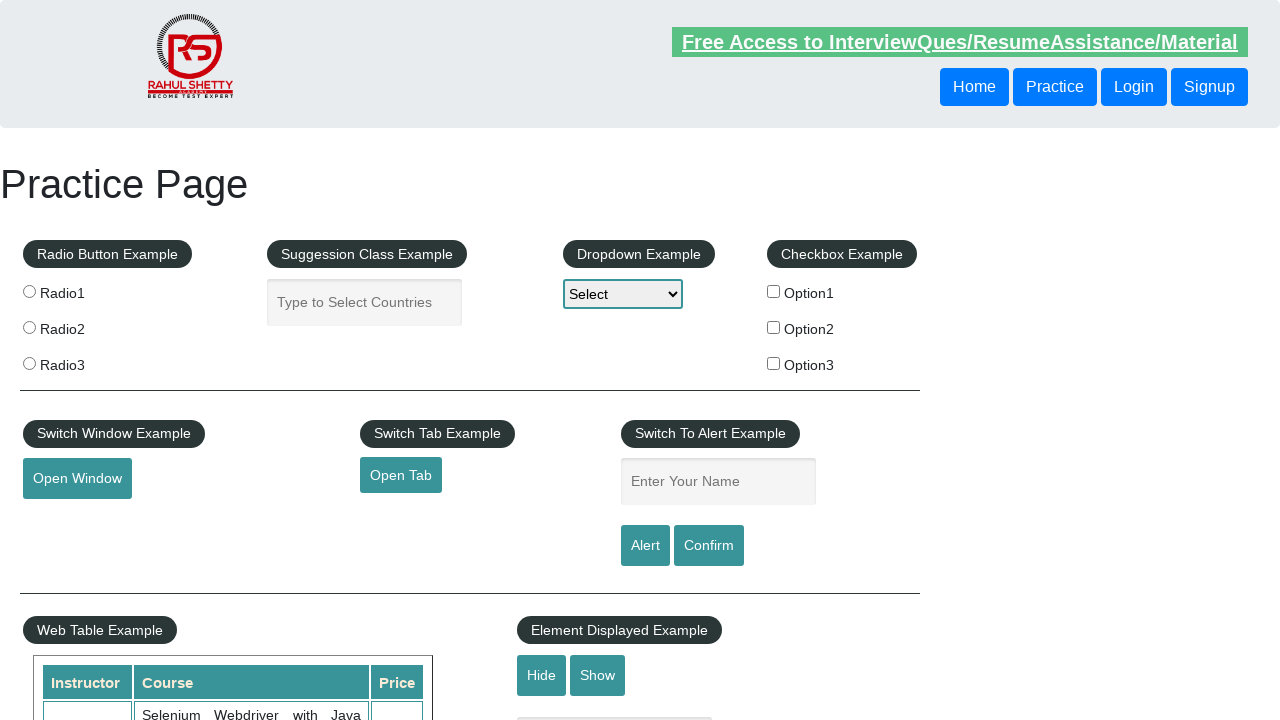

Waited for confirm dialog to be handled and dismissed
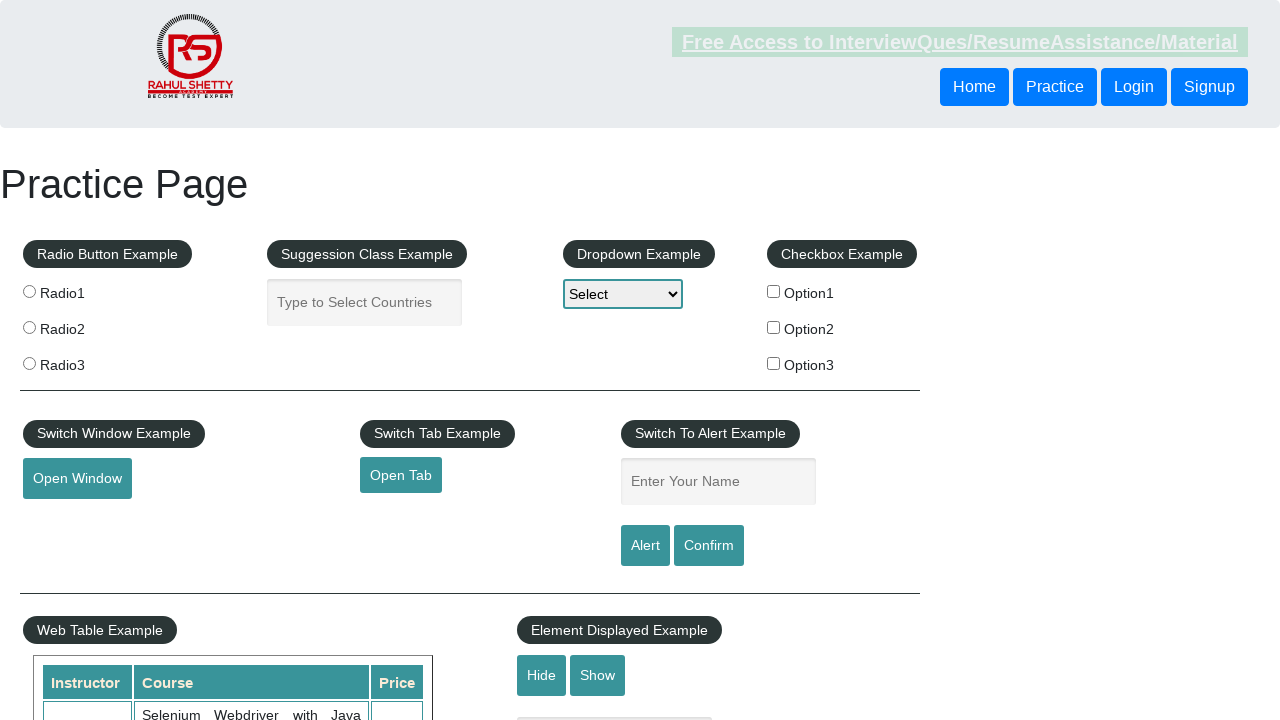

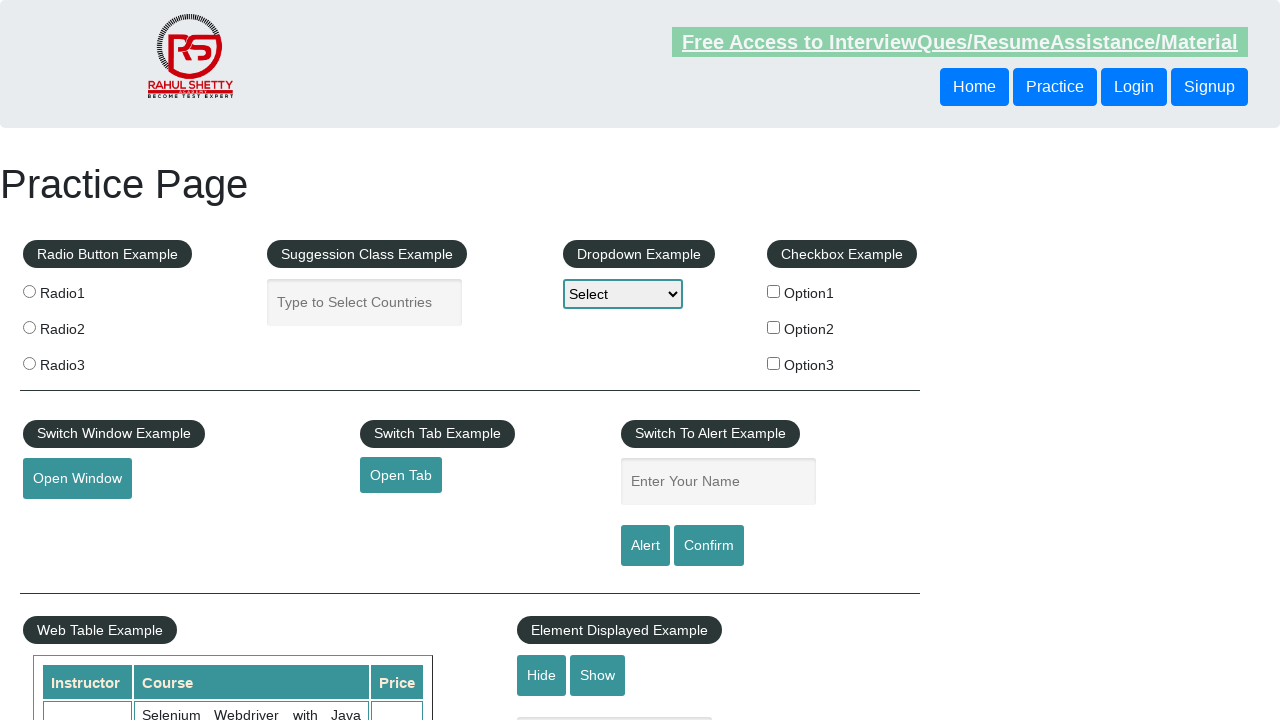